Tests dynamic page loading by clicking a start button, waiting for a loading bar to complete, and verifying that the finish text appears

Starting URL: http://the-internet.herokuapp.com/dynamic_loading/2

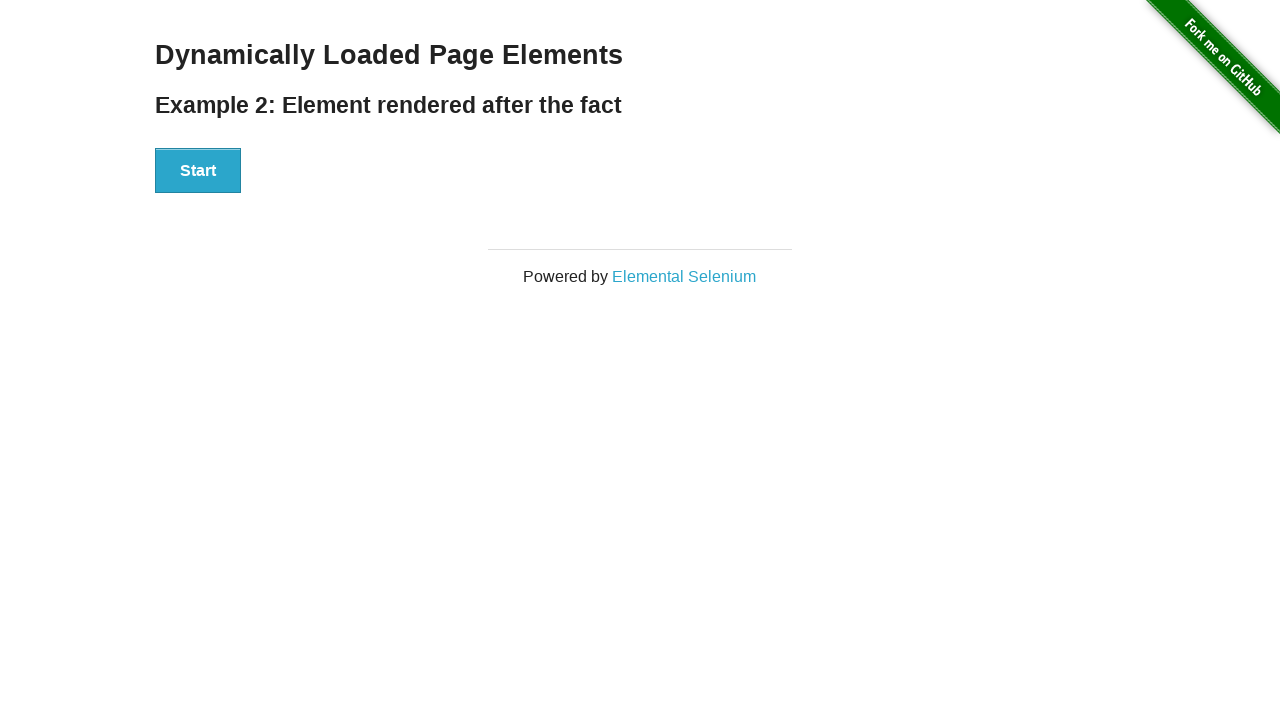

Clicked start button to trigger dynamic loading at (198, 171) on #start button
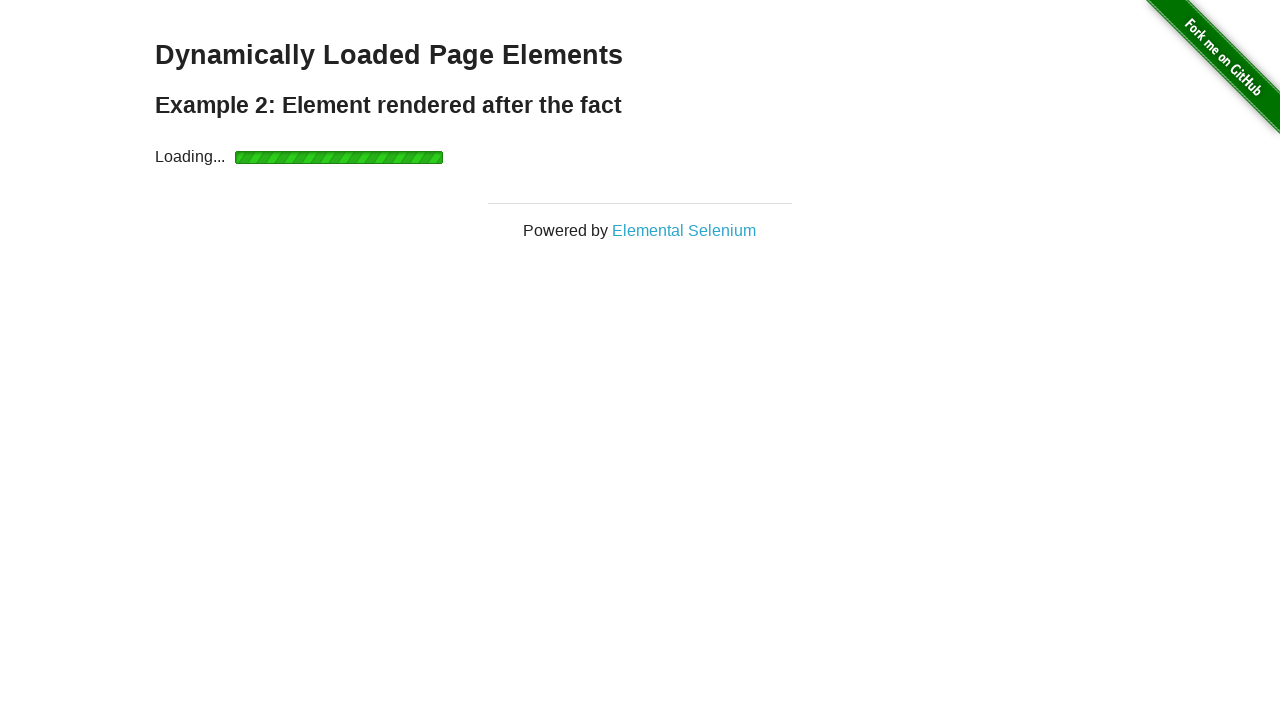

Waited for finish element to become visible after loading bar completed
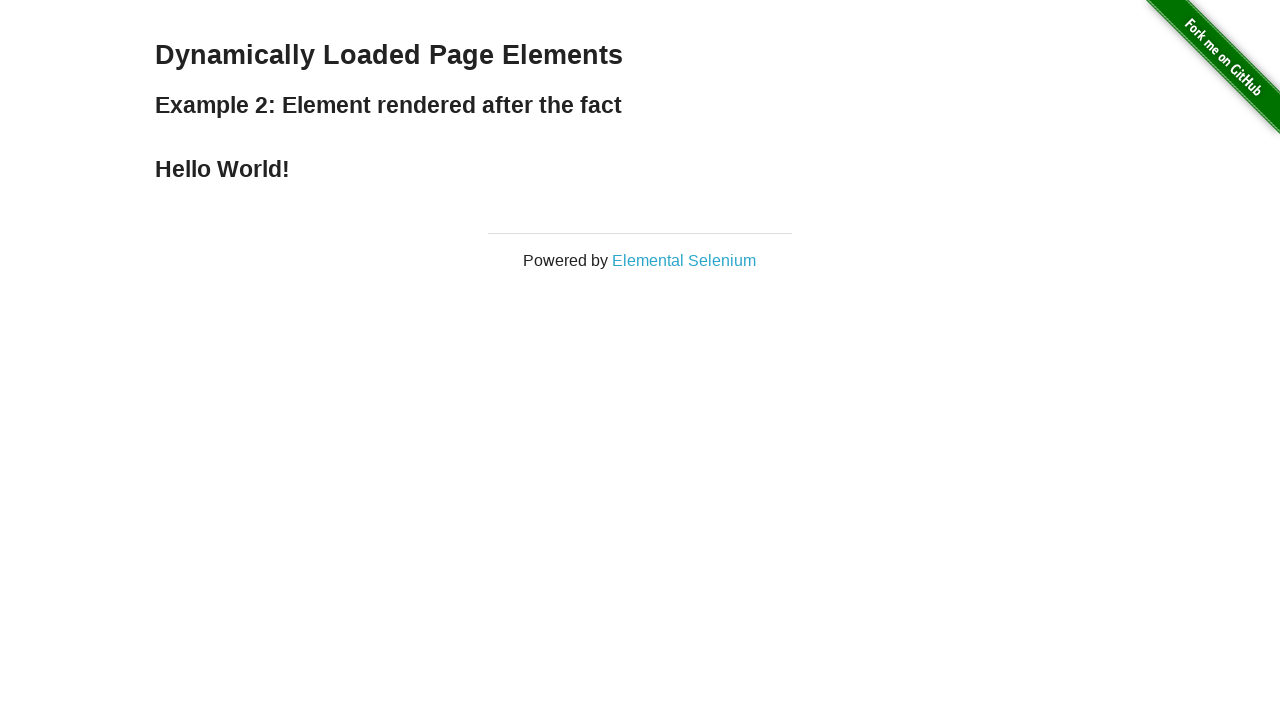

Verified finish text is displayed on the page
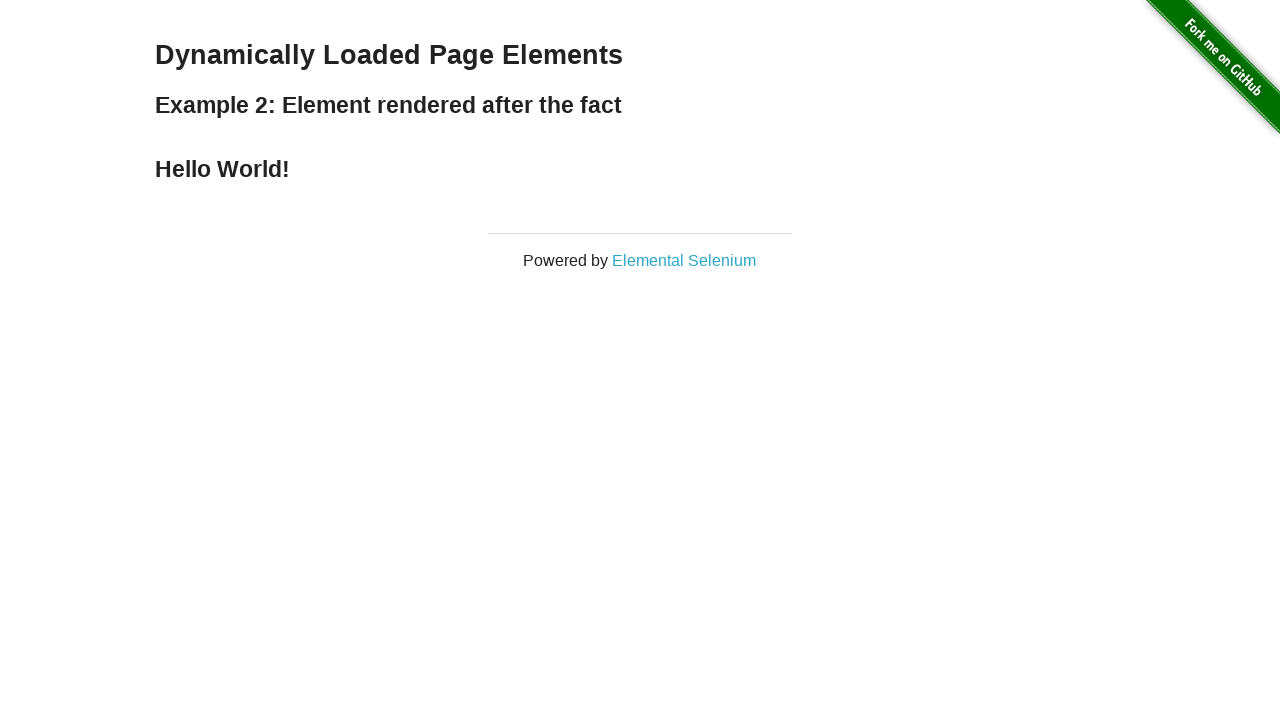

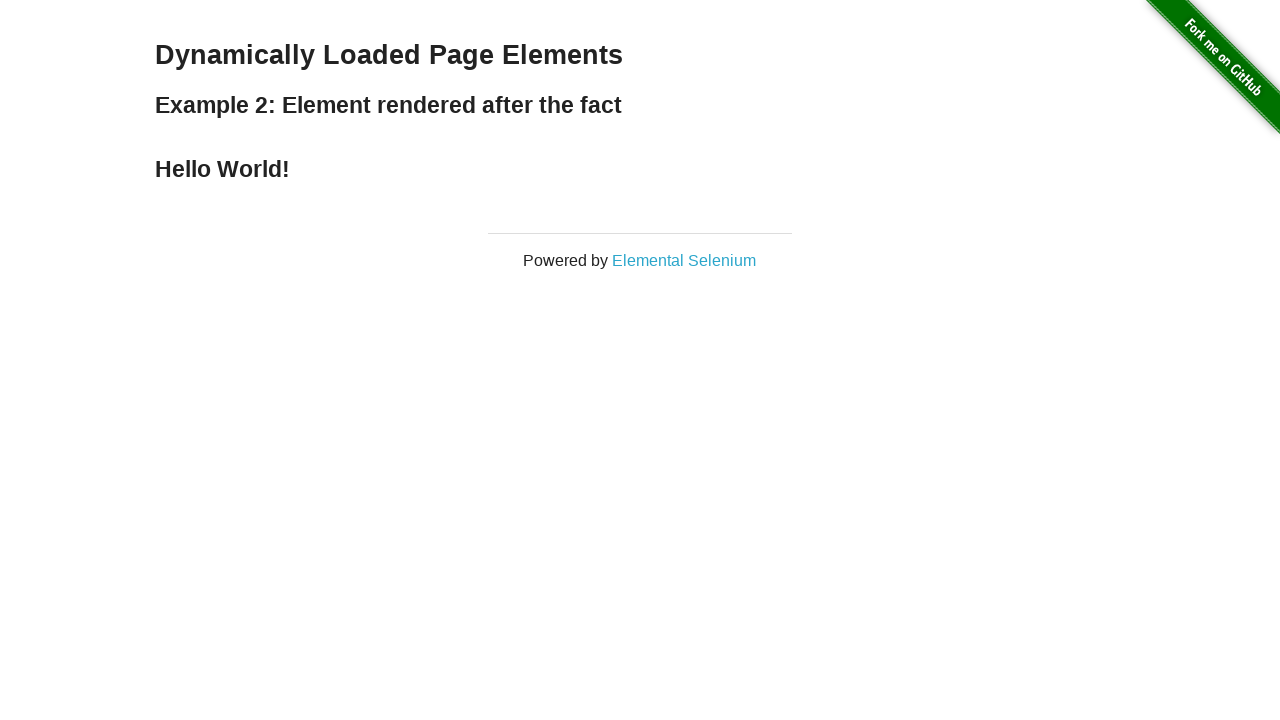